Tests mouse hover interaction by moving to a "Blogs" dropdown menu element and then clicking on a submenu item "SeleniumByArun"

Starting URL: http://omayo.blogspot.com/

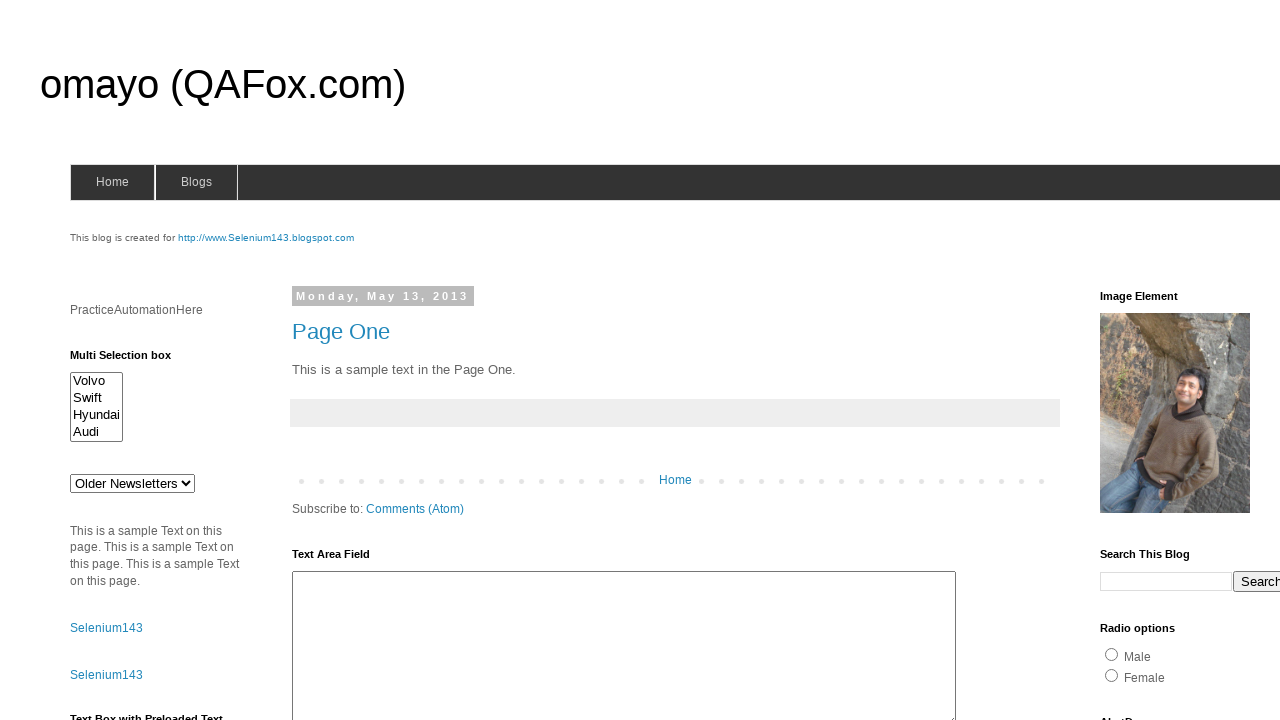

Located the Blogs menu element
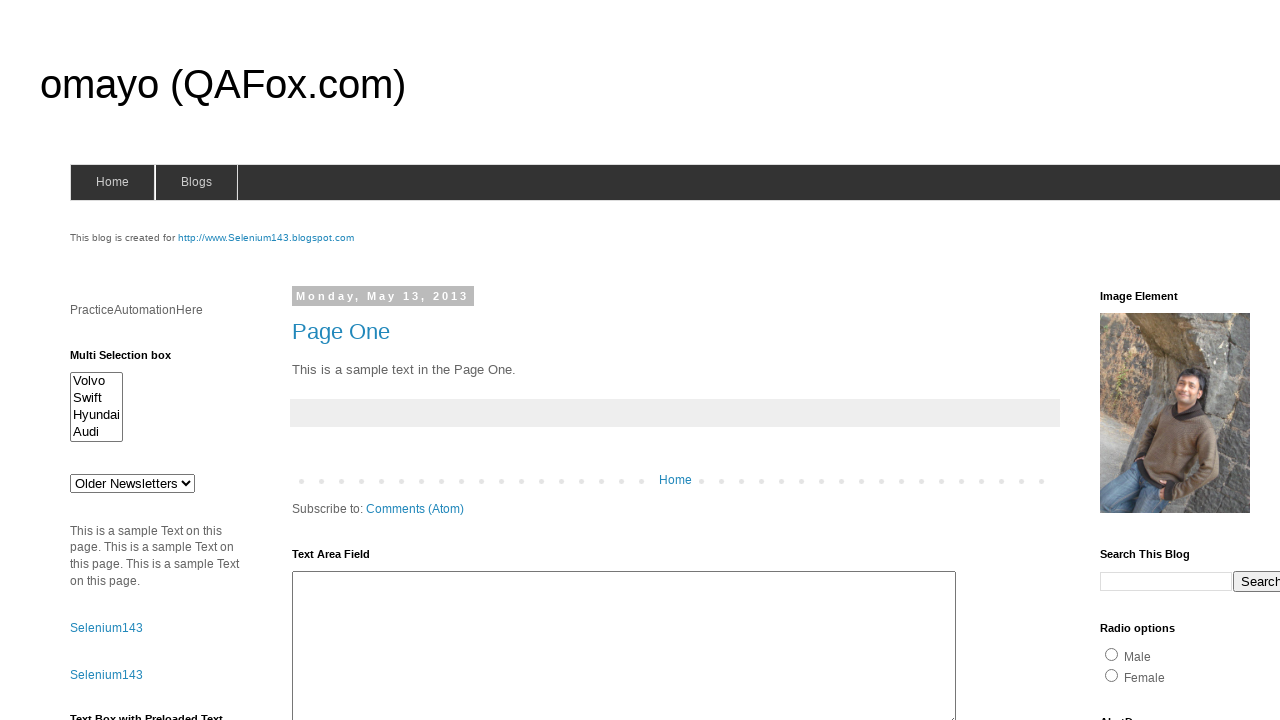

Hovered over the Blogs menu to reveal submenu at (196, 182) on xpath=//span[@id='blogsmenu']
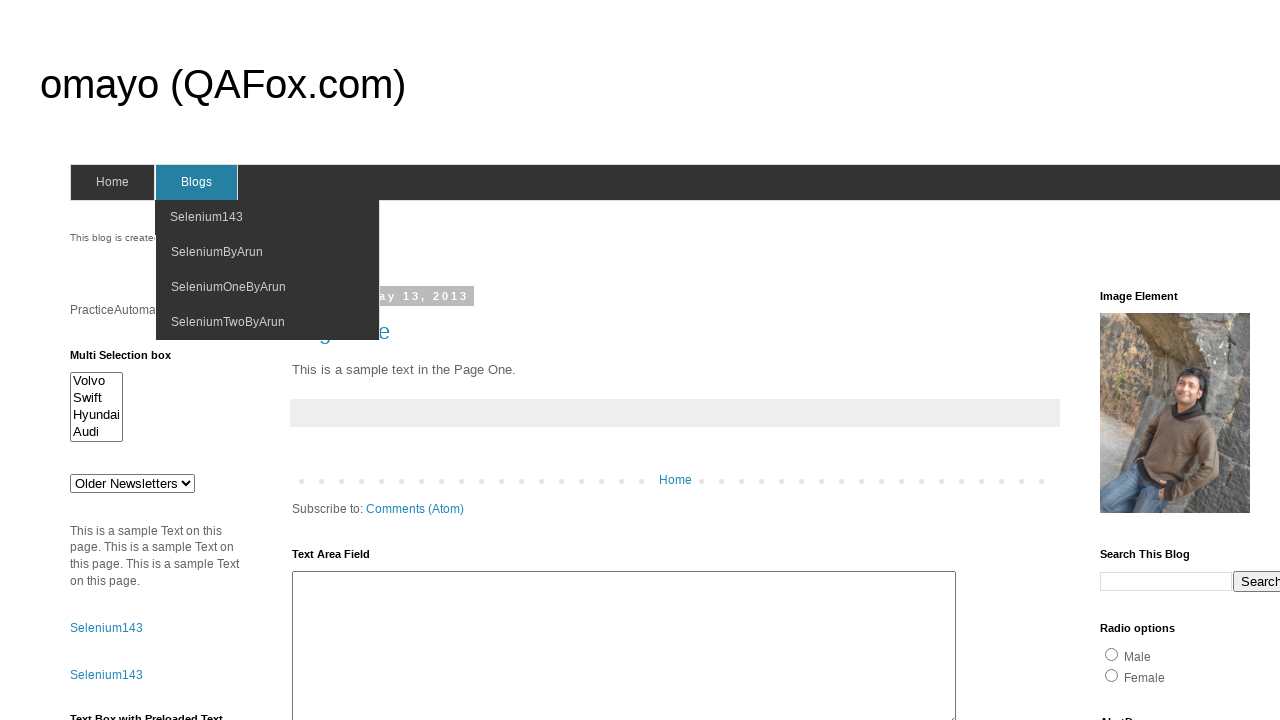

Located the SeleniumByArun submenu item
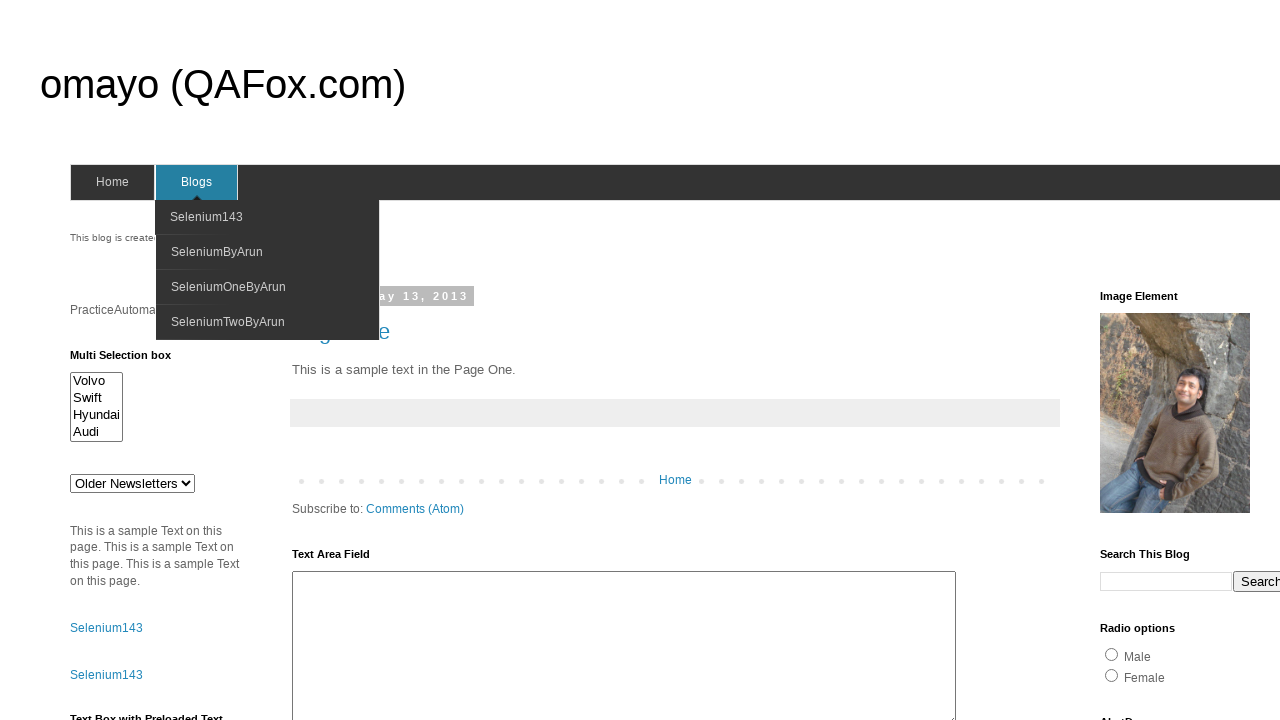

Clicked on SeleniumByArun submenu item at (217, 252) on xpath=//span[normalize-space()='SeleniumByArun']
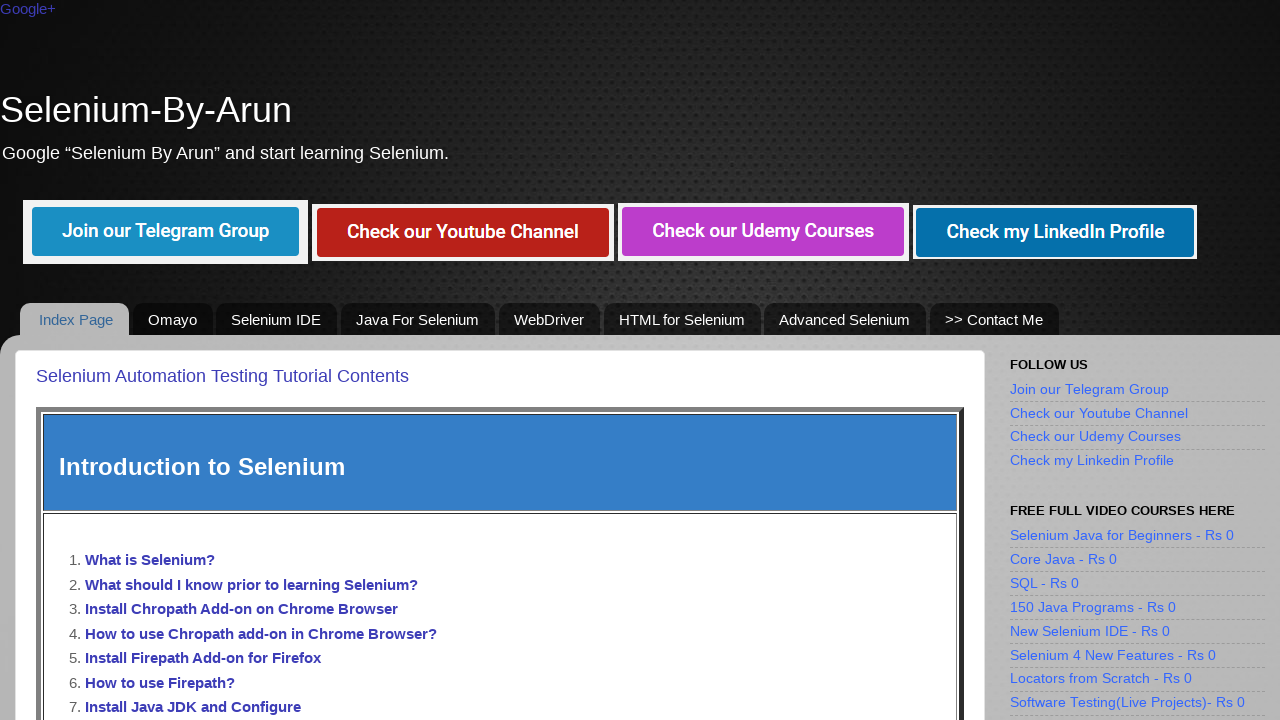

Waited for page load to complete
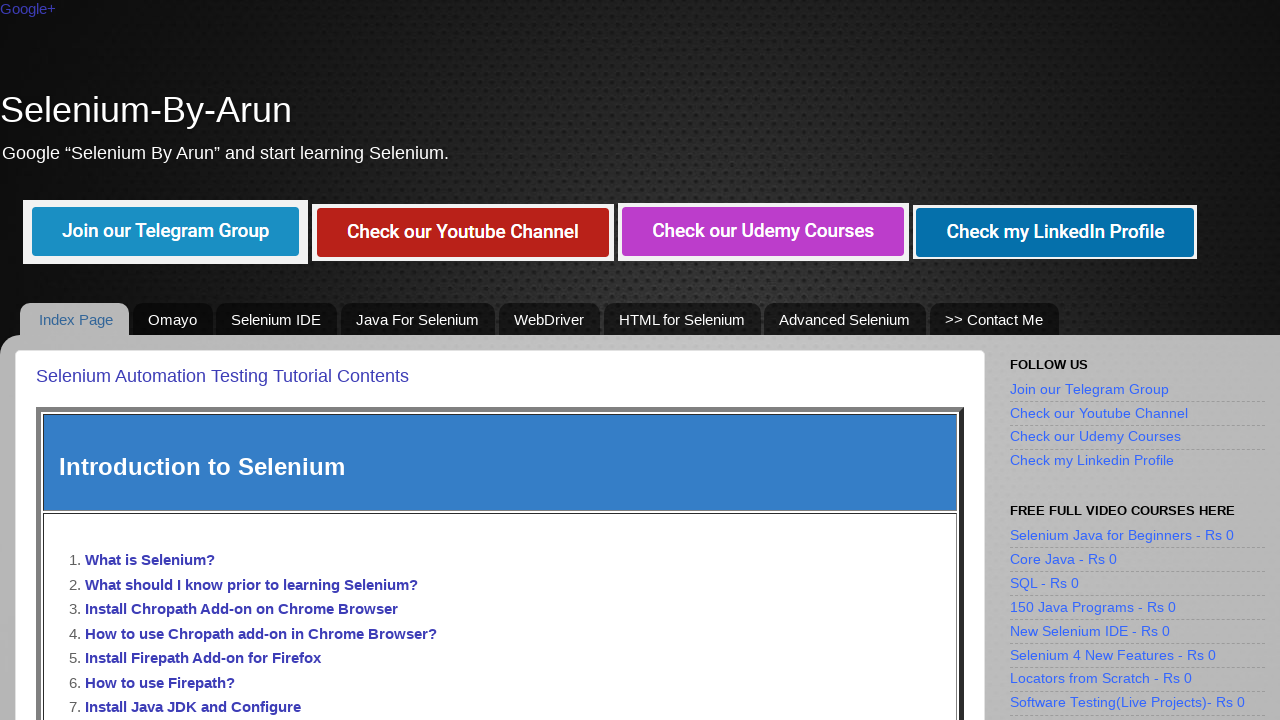

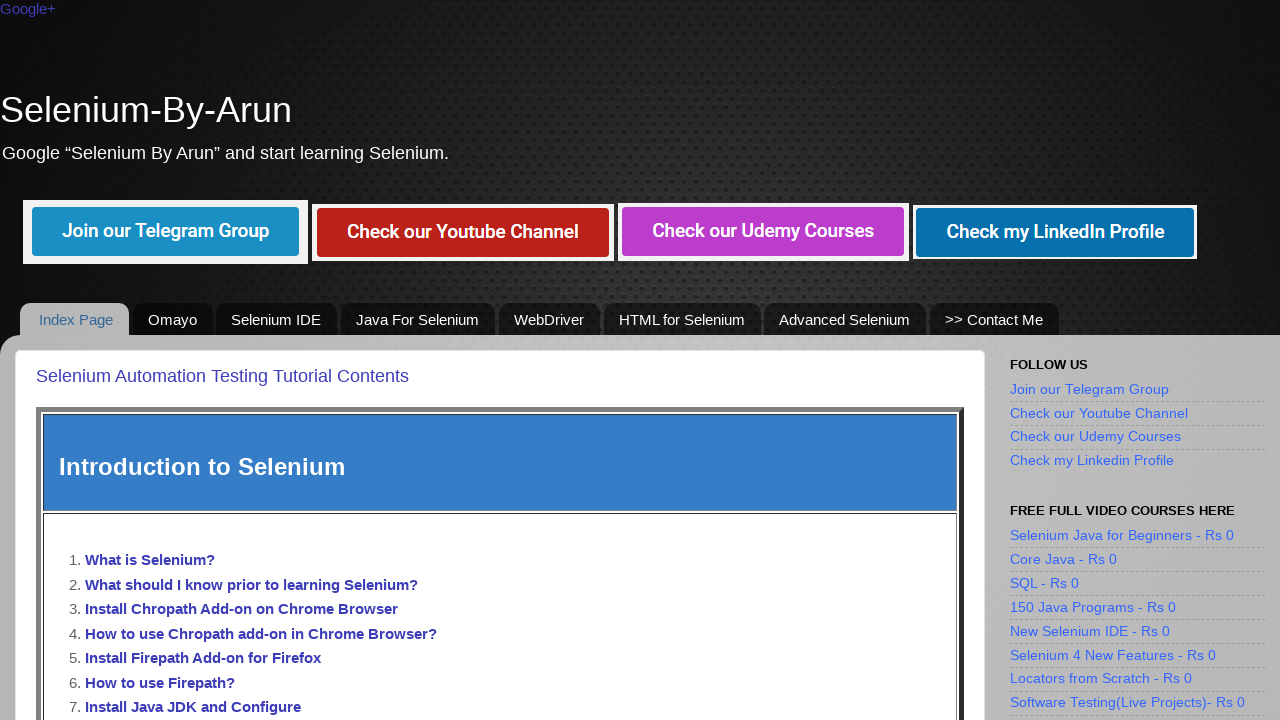